Tests iframe switching and JavaScript alert handling on W3Schools demo page by clicking a button that triggers a confirm dialog, accepting the alert, then clicking again and dismissing the alert, verifying the displayed text changes accordingly.

Starting URL: https://www.w3schools.com/js/tryit.asp?filename=tryjs_confirm

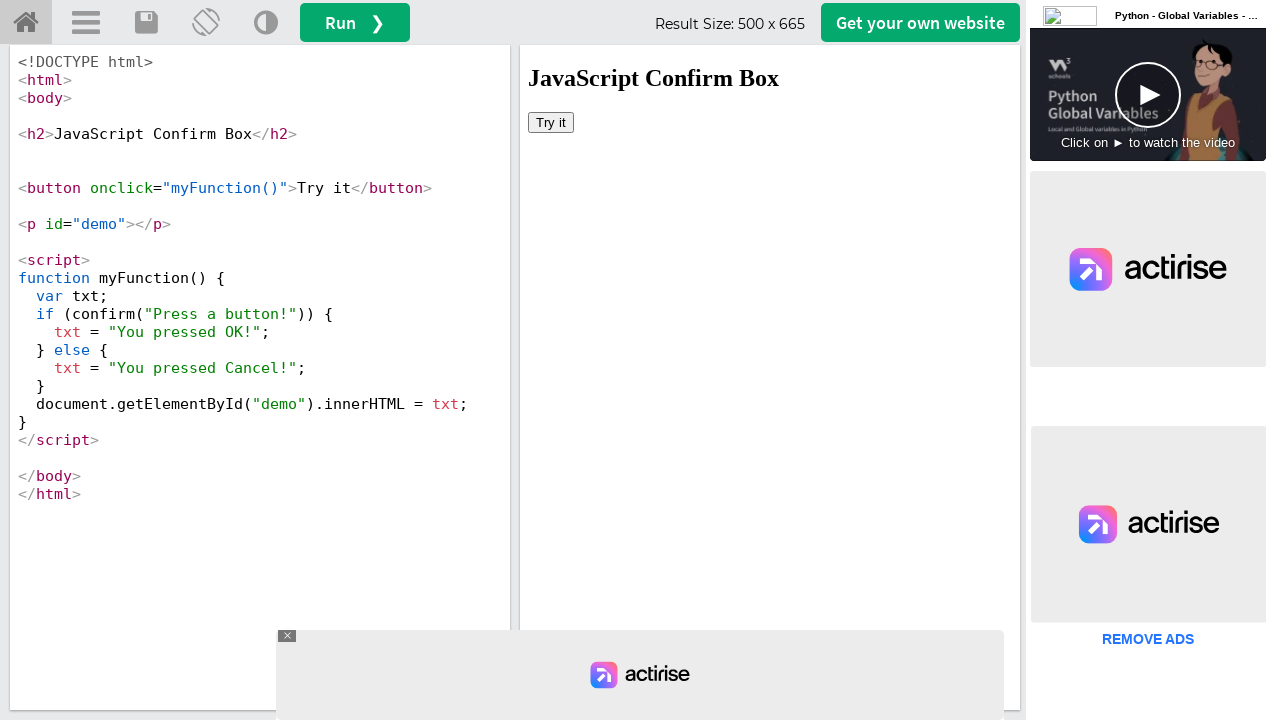

Located iframe with ID 'iframeResult' containing demo content
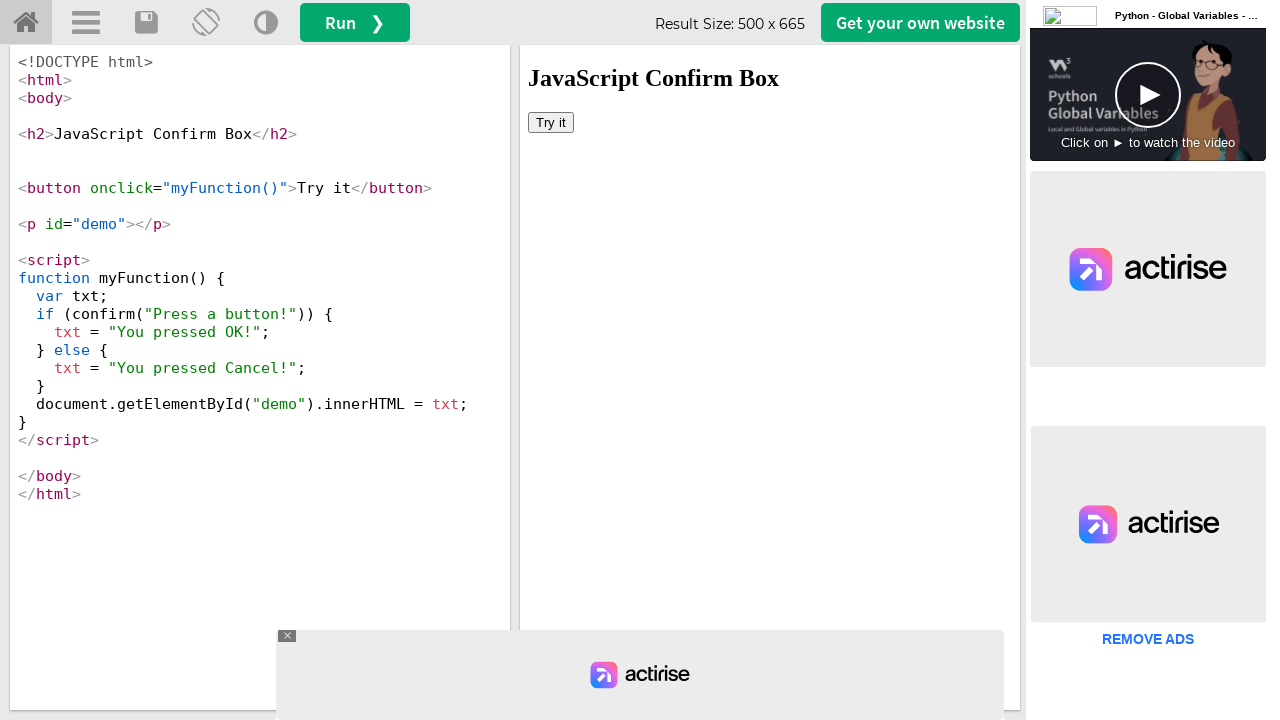

Clicked 'Try it' button to trigger confirm alert at (551, 122) on #iframeResult >> internal:control=enter-frame >> xpath=//button[text()='Try it']
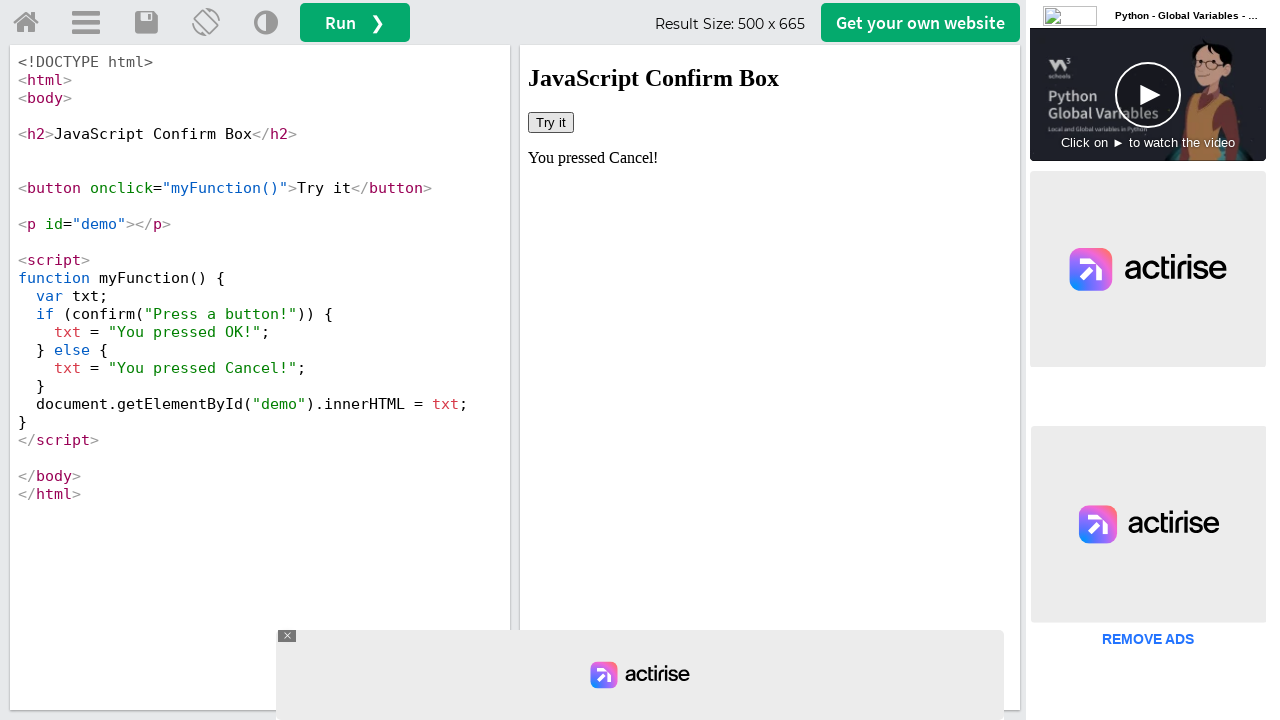

Set up dialog handler to accept alerts
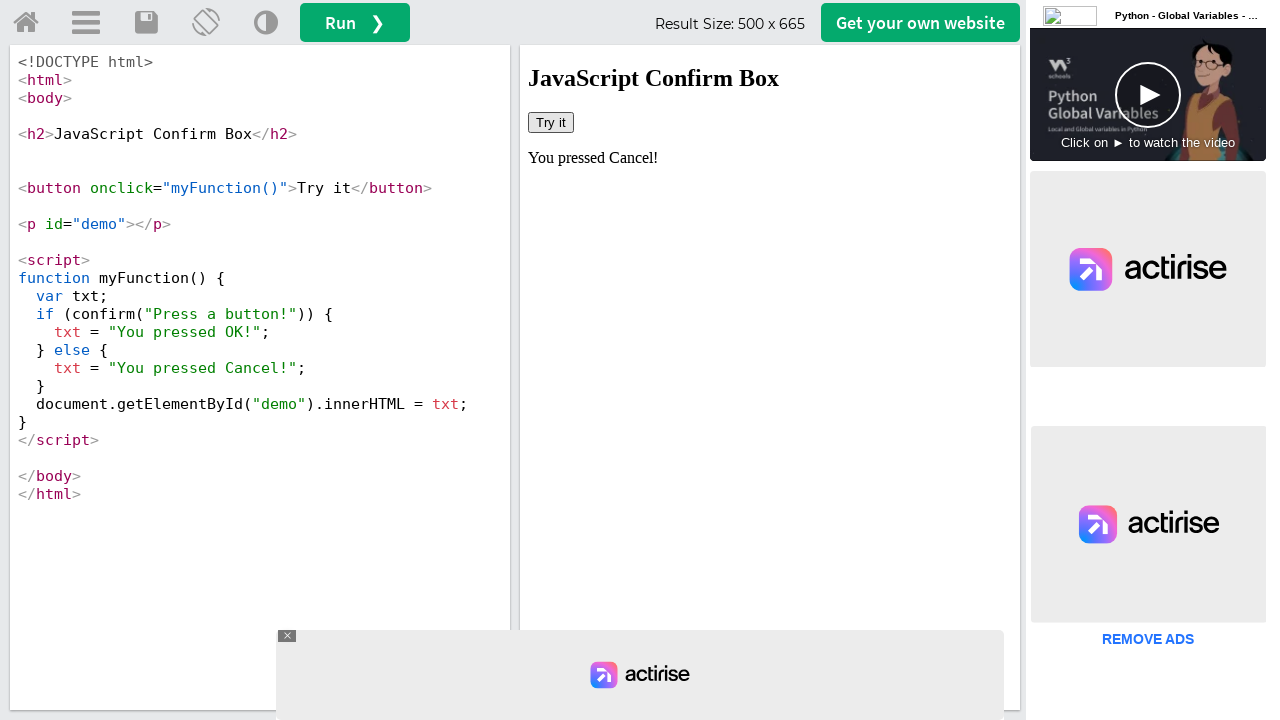

Clicked 'Try it' button again with dialog handler active at (551, 122) on #iframeResult >> internal:control=enter-frame >> xpath=//button[text()='Try it']
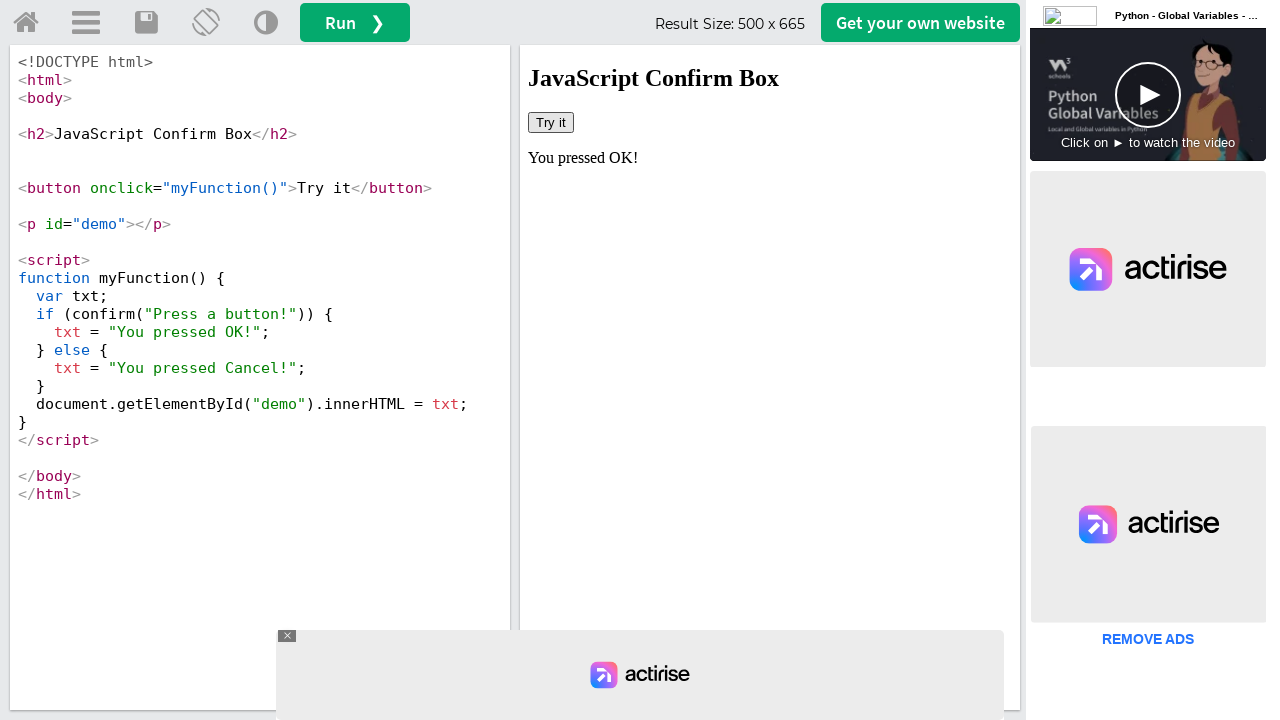

Waited for demo result text to appear after accepting alert
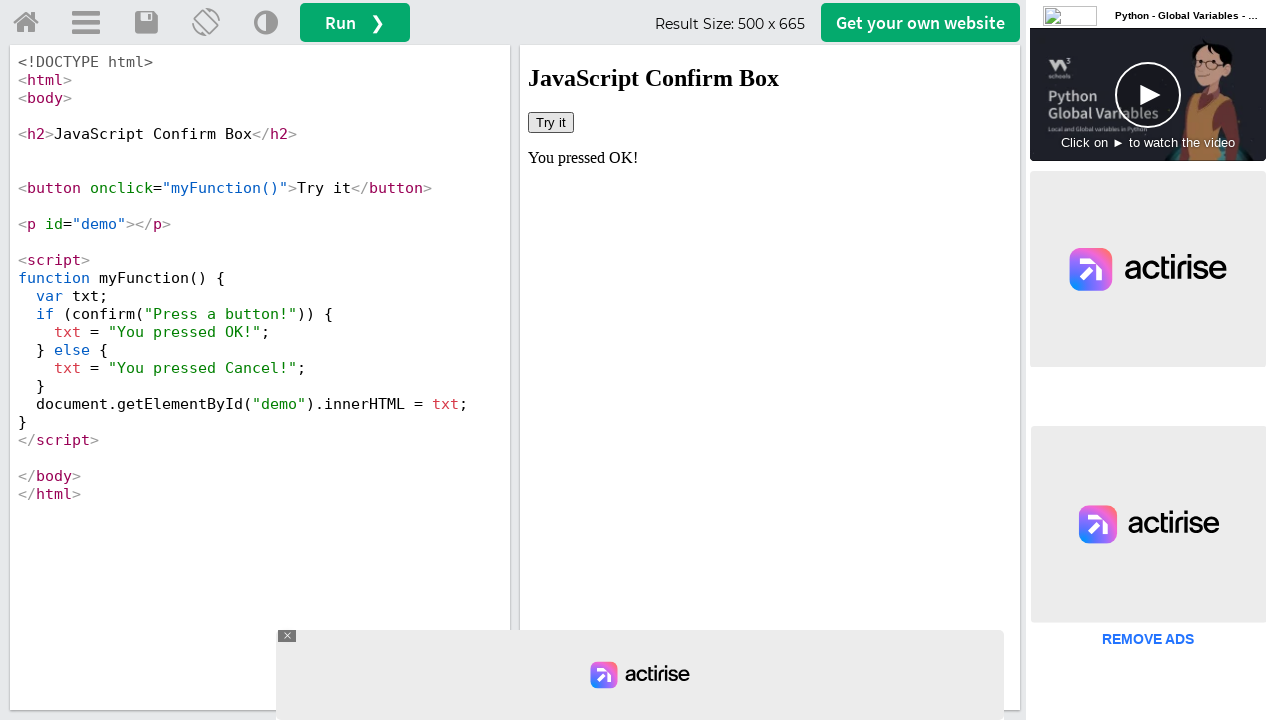

Clicked 'Try it' button to trigger another confirm alert at (551, 122) on #iframeResult >> internal:control=enter-frame >> xpath=//button[text()='Try it']
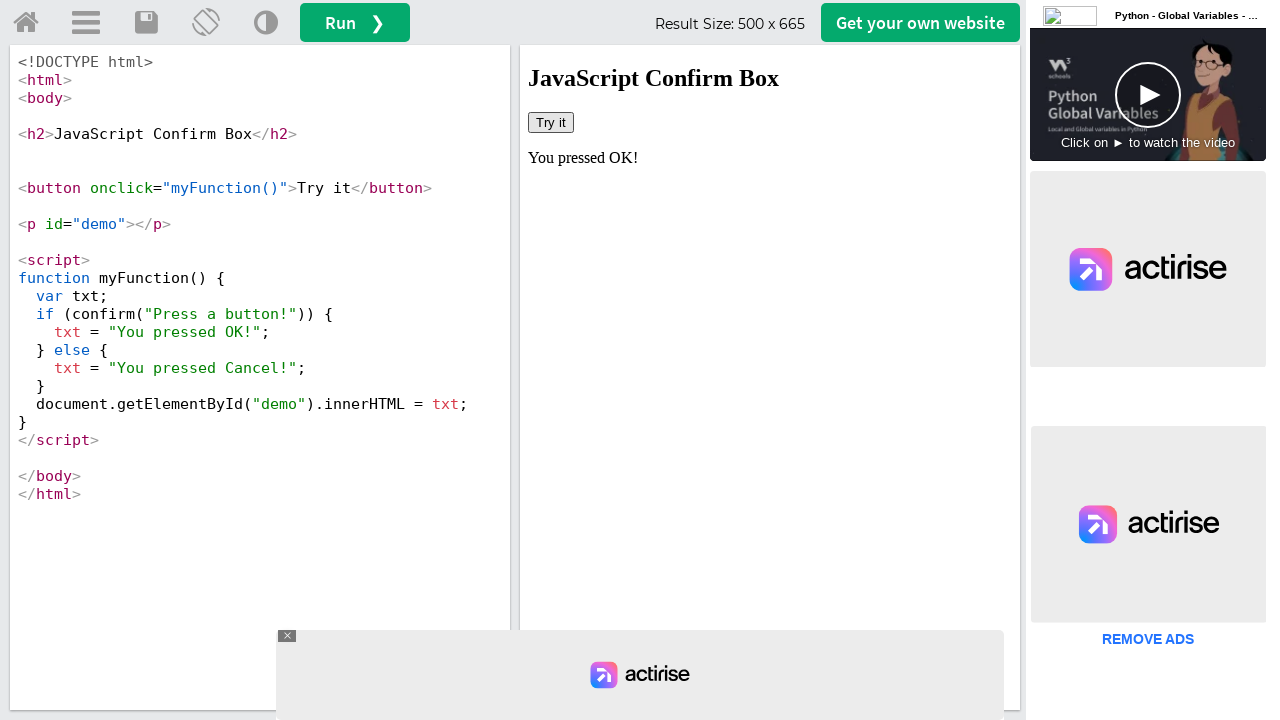

Reloaded the page to reset state
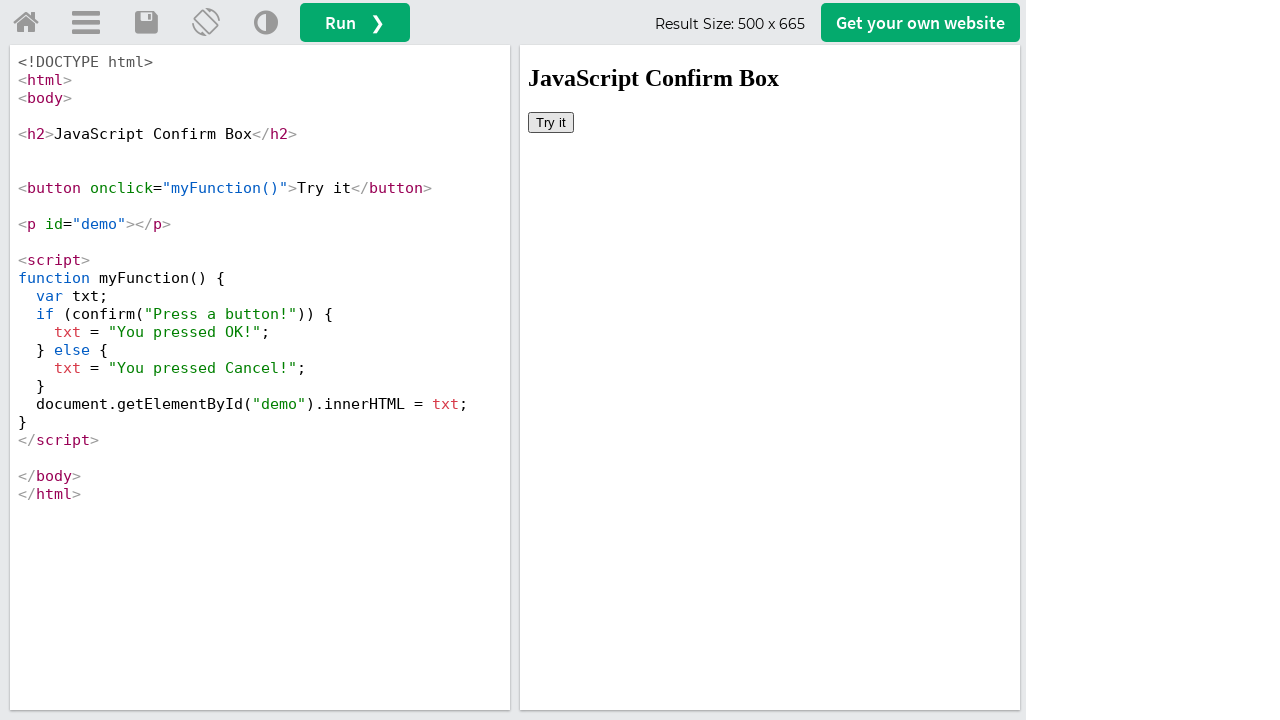

Waited for page to reach domcontentloaded state
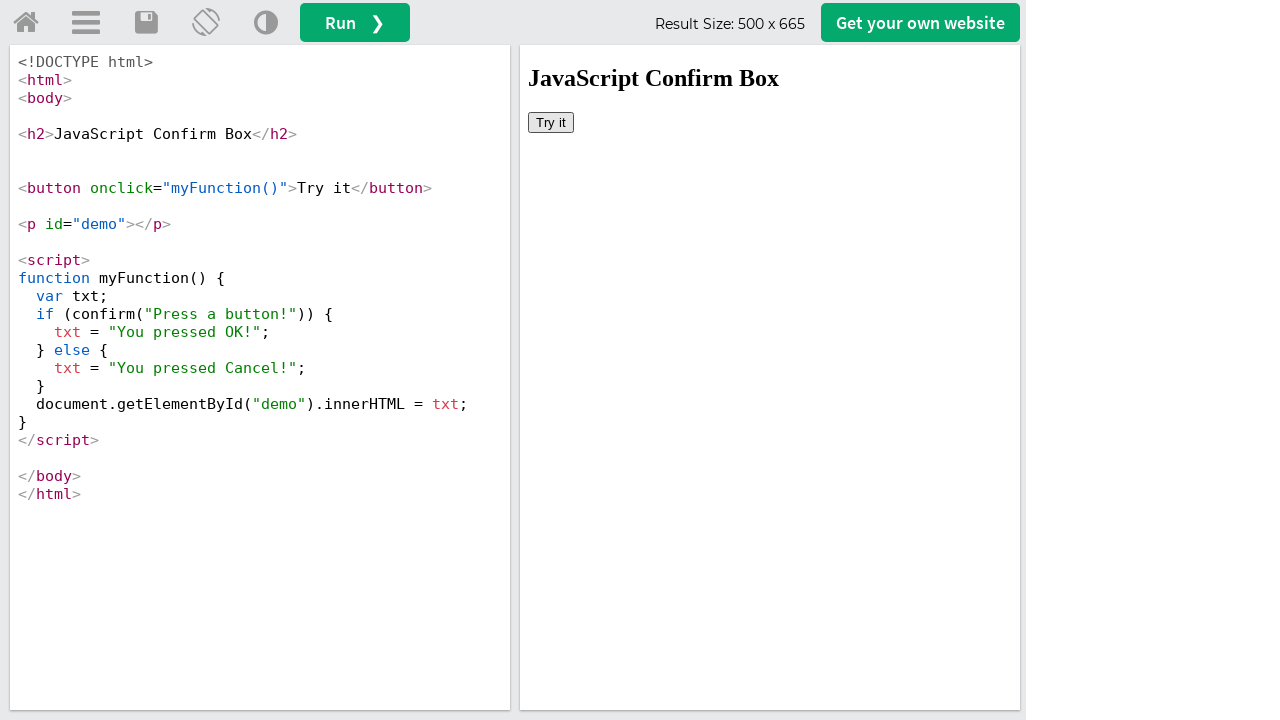

Located iframe again after page reload
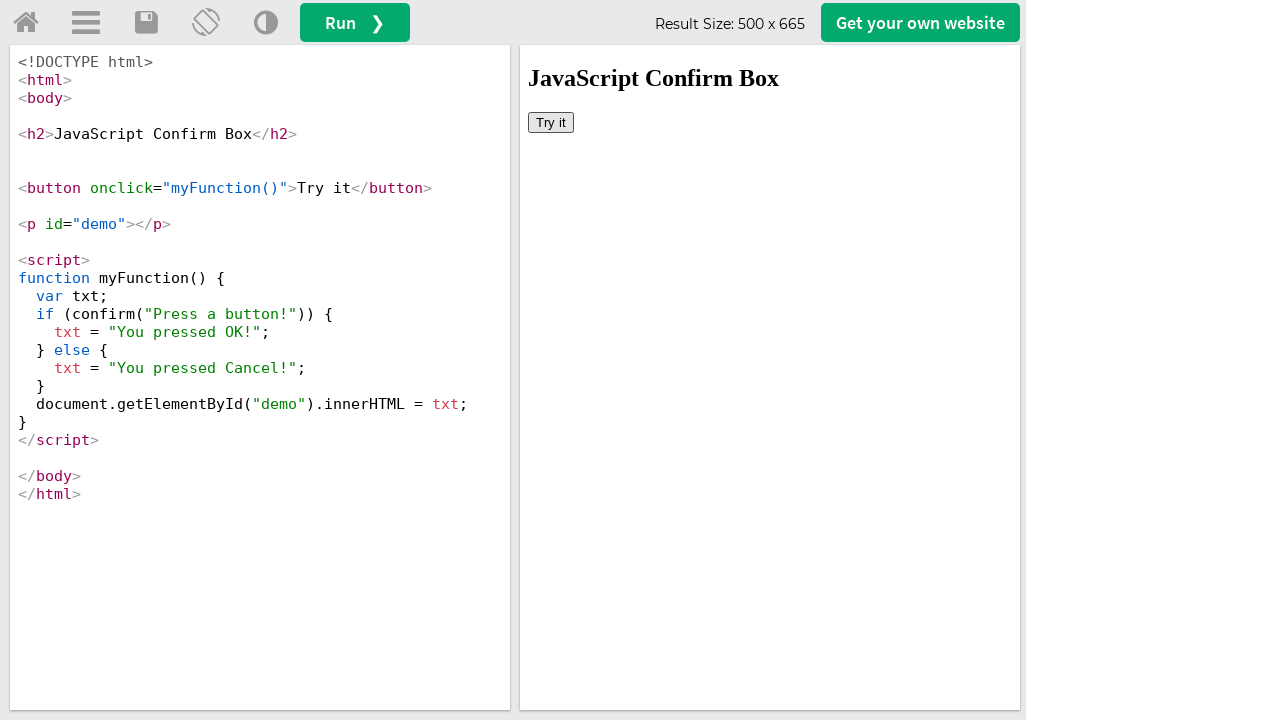

Set up one-time dialog handler to accept the next alert
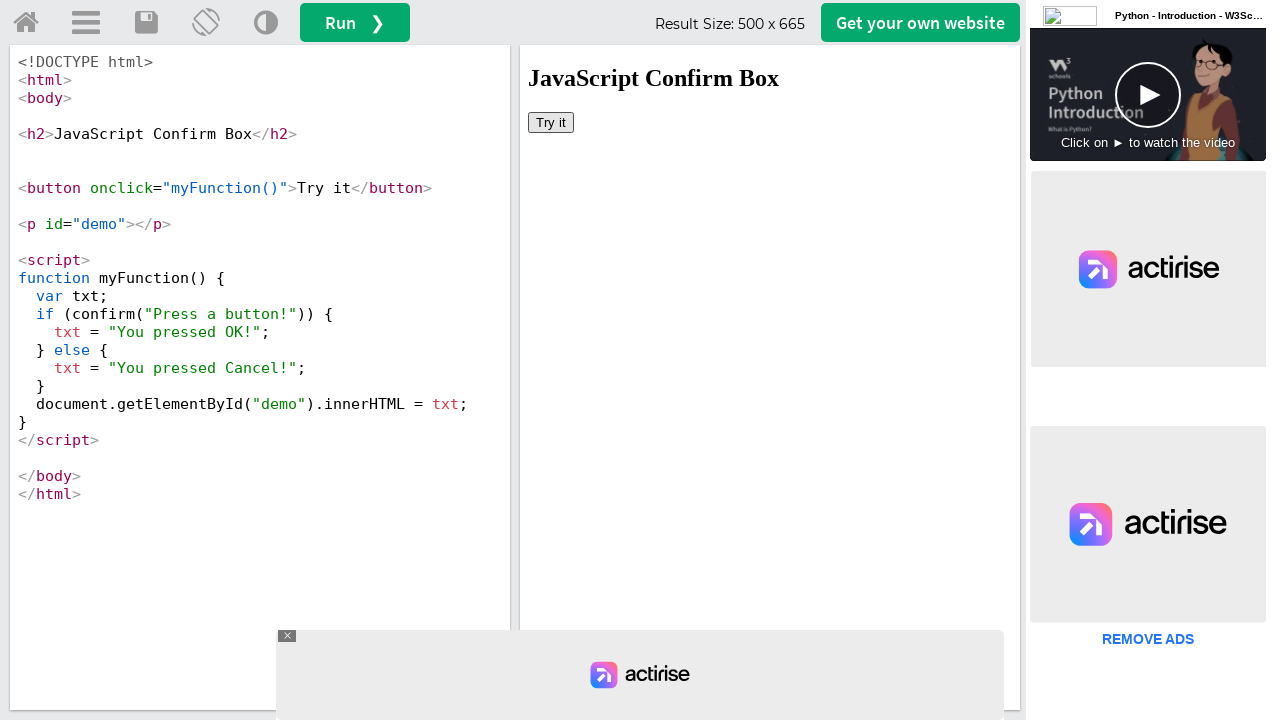

Clicked 'Try it' button which triggered confirm dialog and was accepted at (551, 122) on #iframeResult >> internal:control=enter-frame >> button:text('Try it')
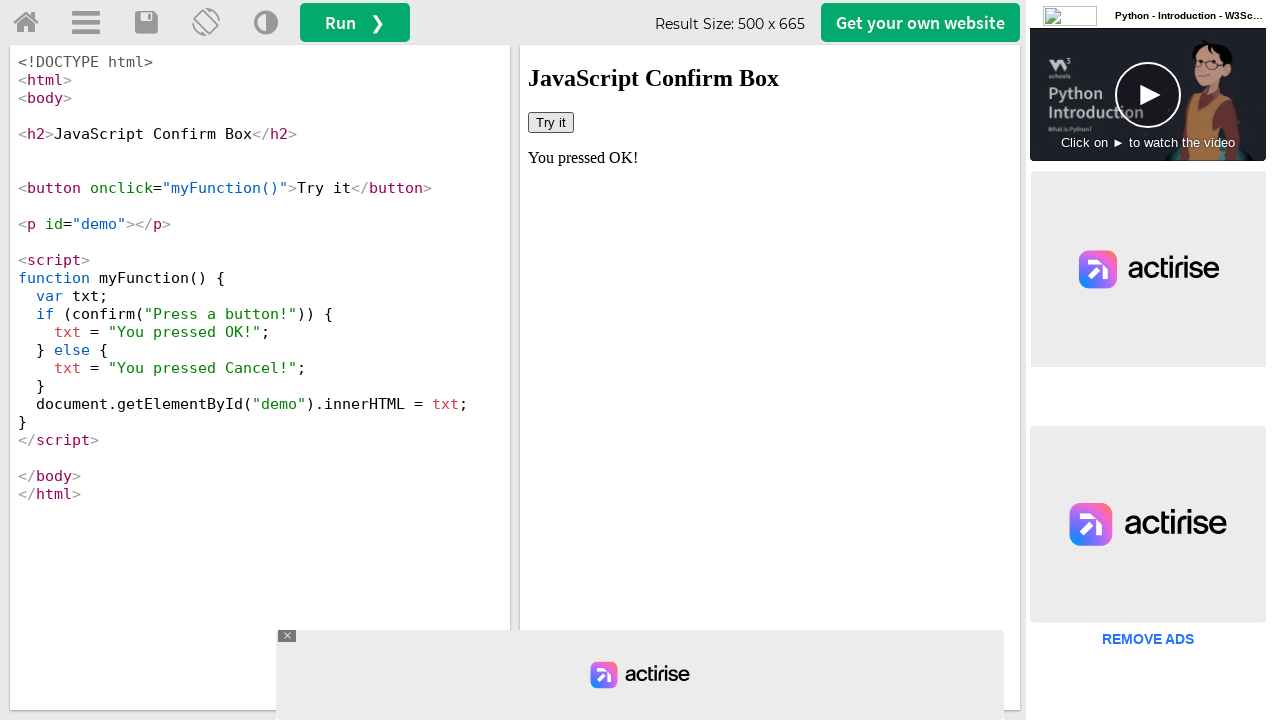

Waited for demo result text to appear after accepting alert
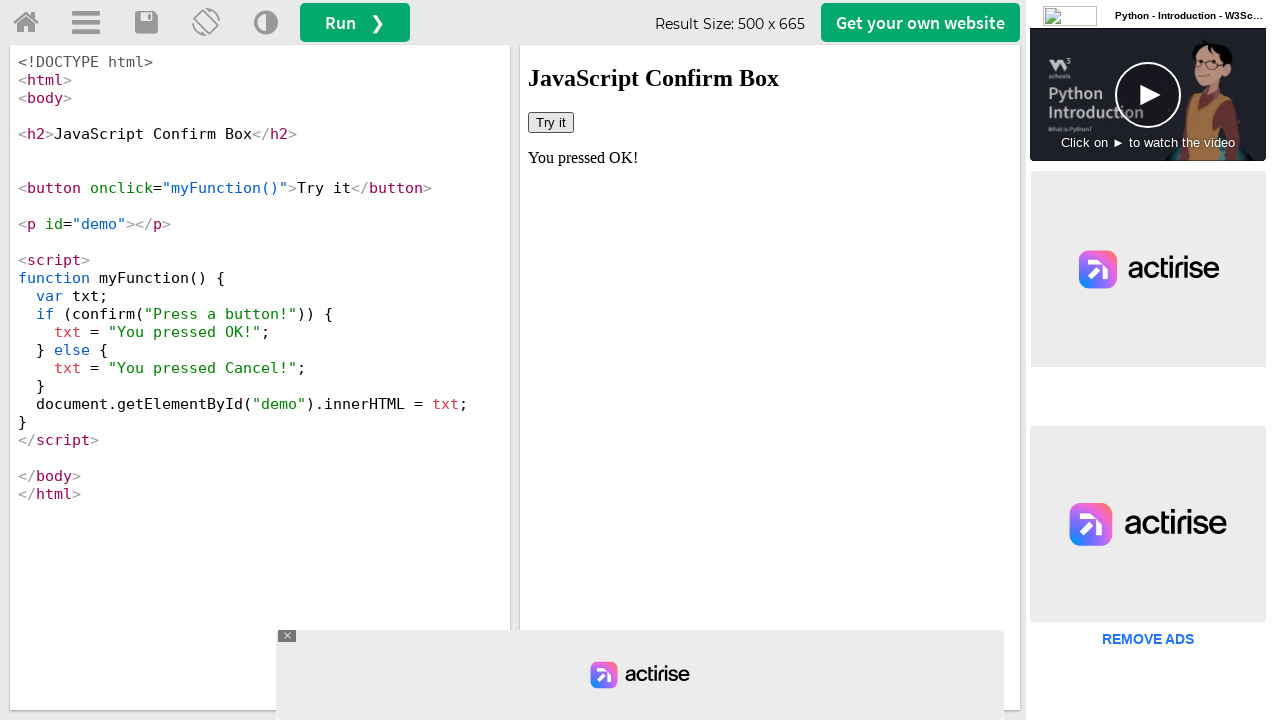

Set up one-time dialog handler to dismiss the next alert
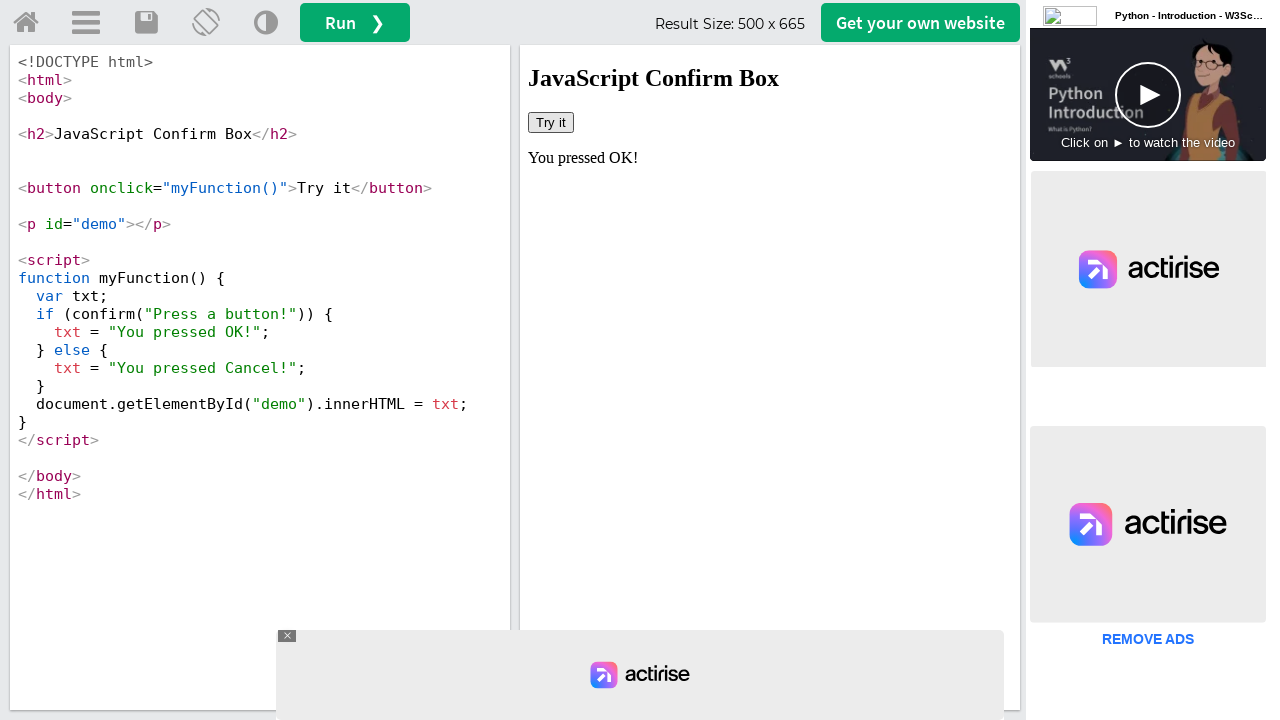

Clicked 'Try it' button which triggered confirm dialog and was dismissed at (551, 122) on #iframeResult >> internal:control=enter-frame >> button:text('Try it')
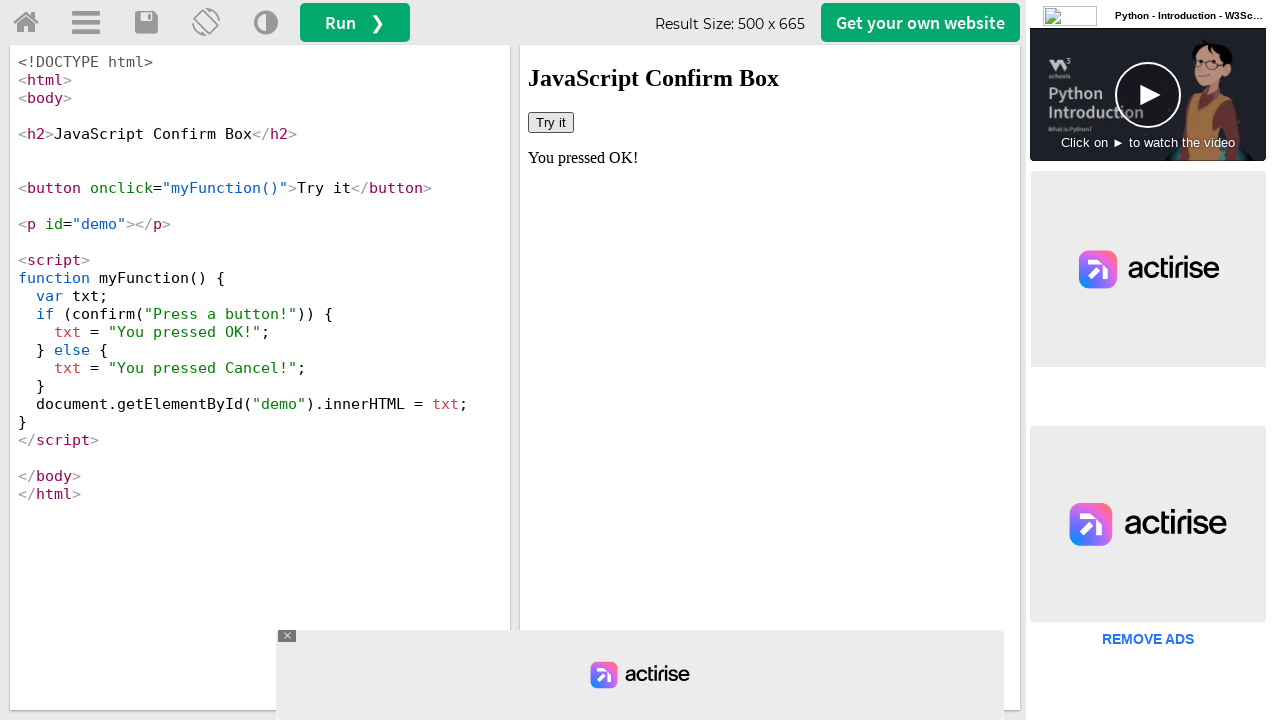

Waited for demo result text to update after dismissing alert
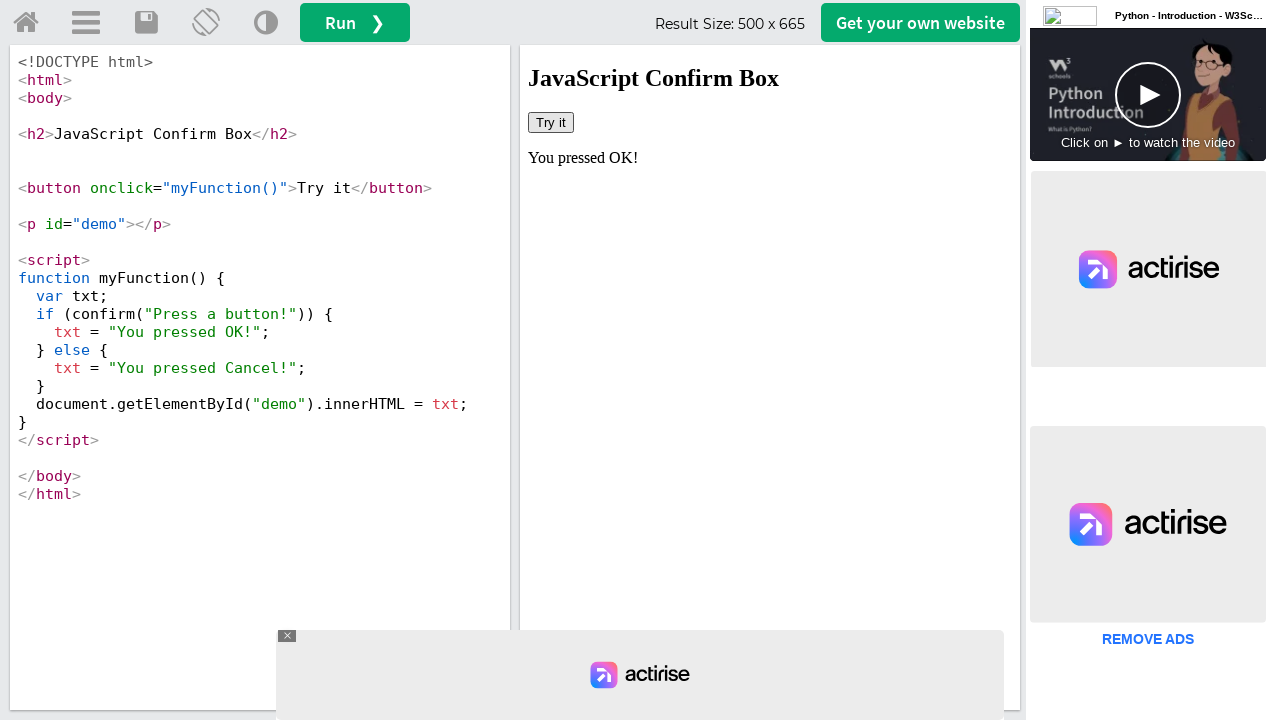

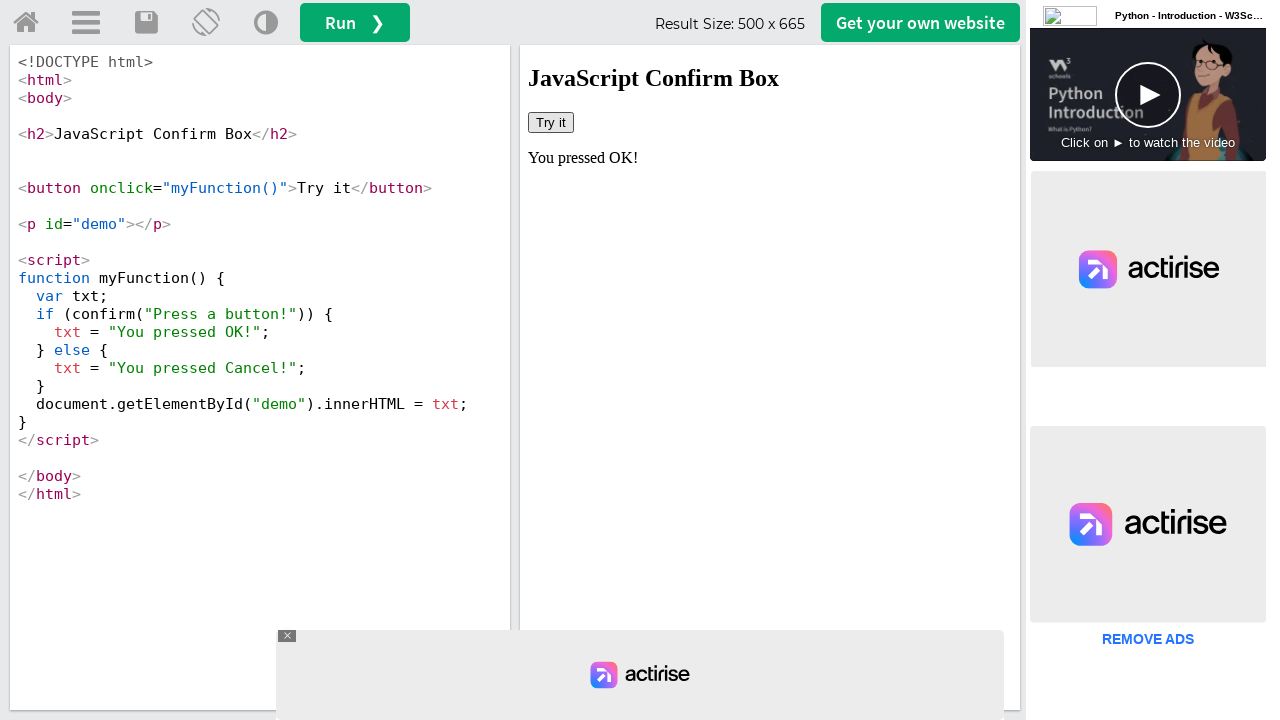